Tests handling of JavaScript prompt popup by navigating to a w3schools demo page, switching to an iframe, clicking a button to trigger a prompt, entering text, and accepting it.

Starting URL: https://www.w3schools.com/jsref/tryit.asp?filename=tryjsref_prompt

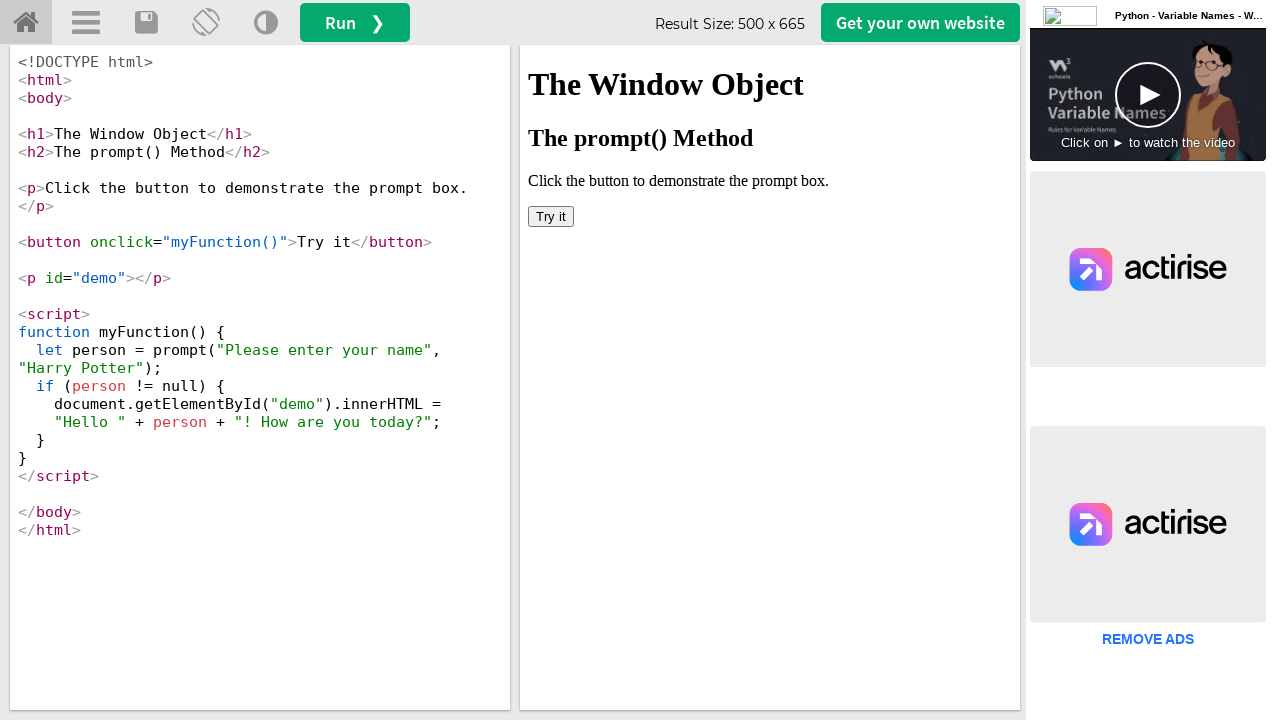

Clicked 'Try it' button in iframe at (551, 216) on #iframeResult >> internal:control=enter-frame >> xpath=//button[text()='Try it']
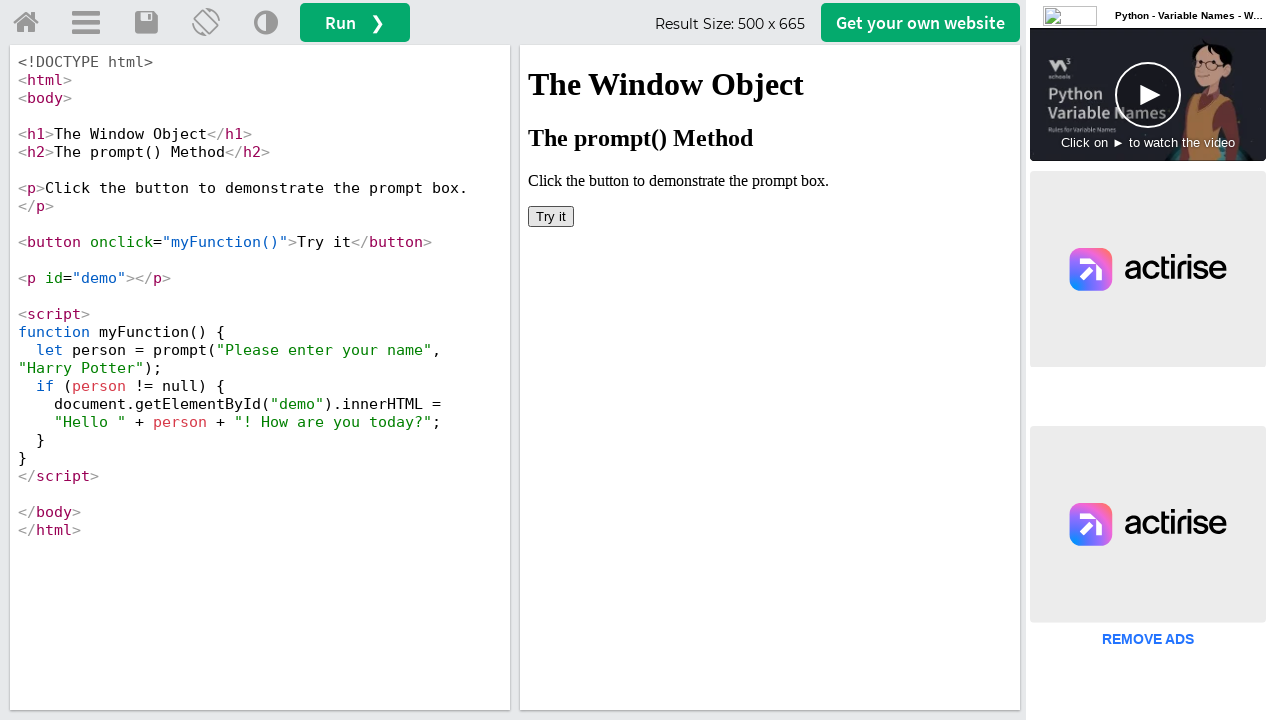

Set up dialog handler to accept prompts with 'MartinKelly'
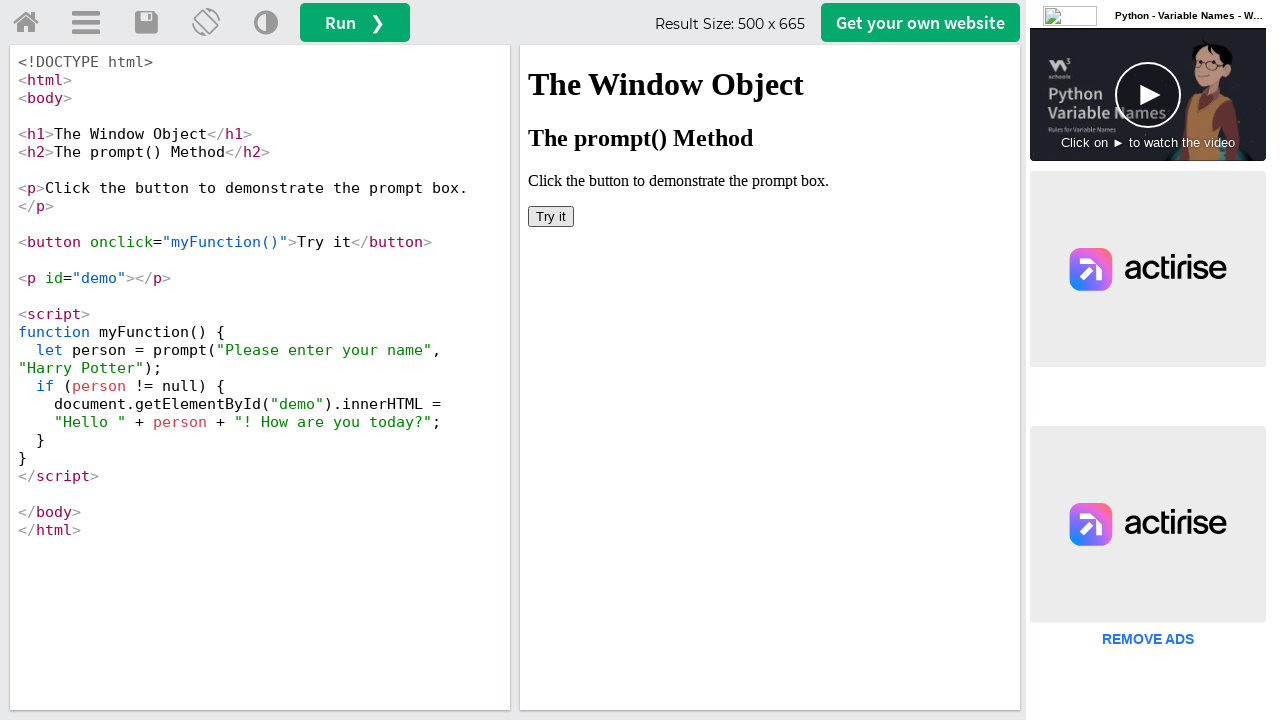

Reconfigured dialog handler with custom function
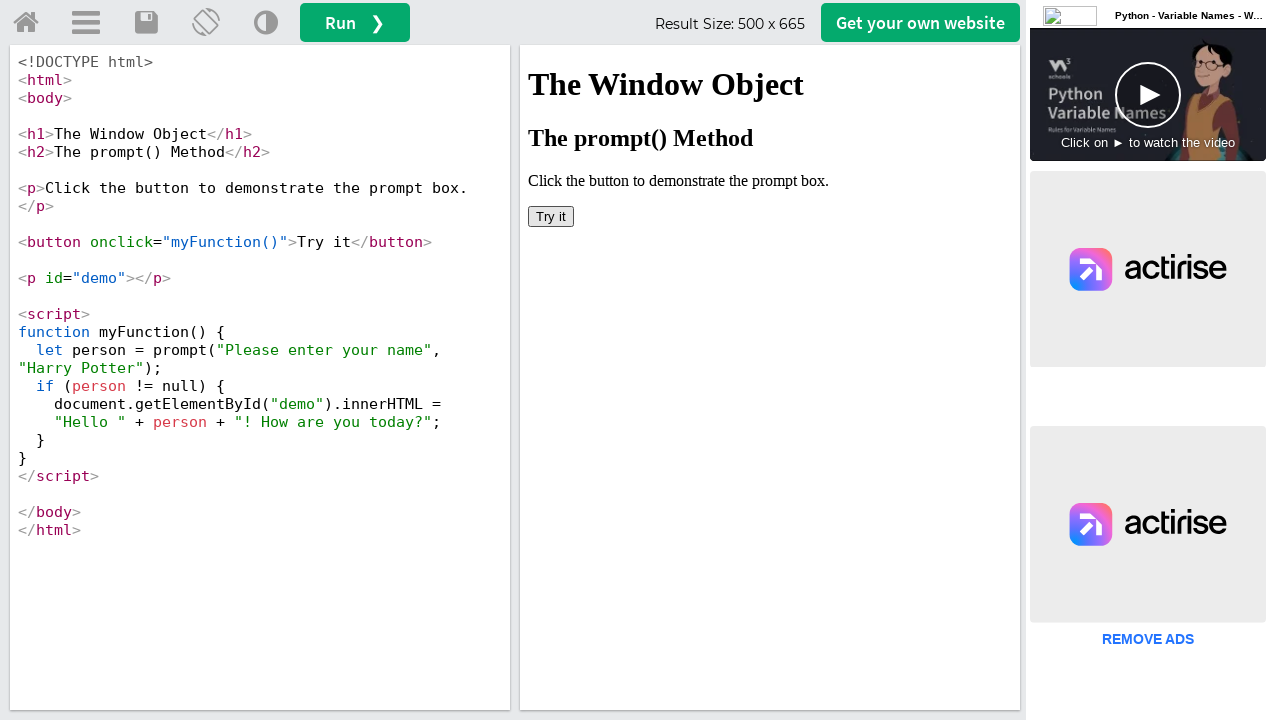

Clicked 'Try it' button in iframe to trigger JavaScript prompt at (551, 216) on #iframeResult >> internal:control=enter-frame >> button:has-text('Try it')
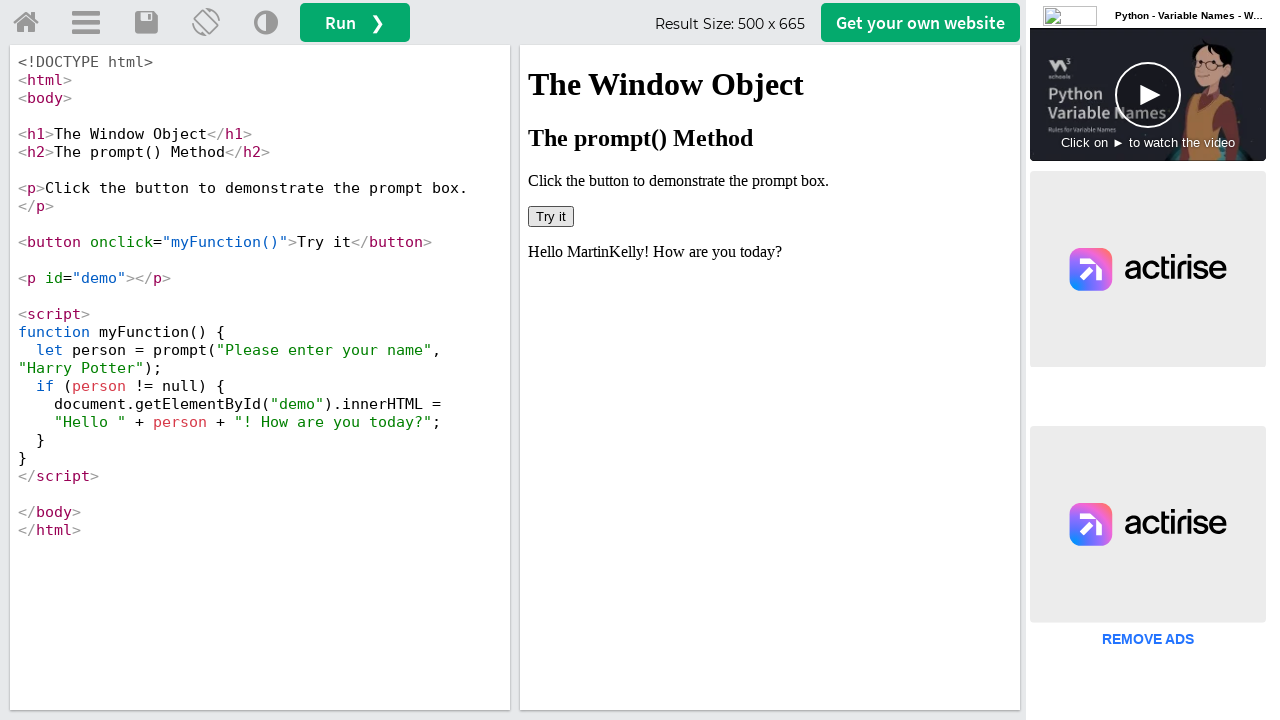

Waited for page to process dialog response
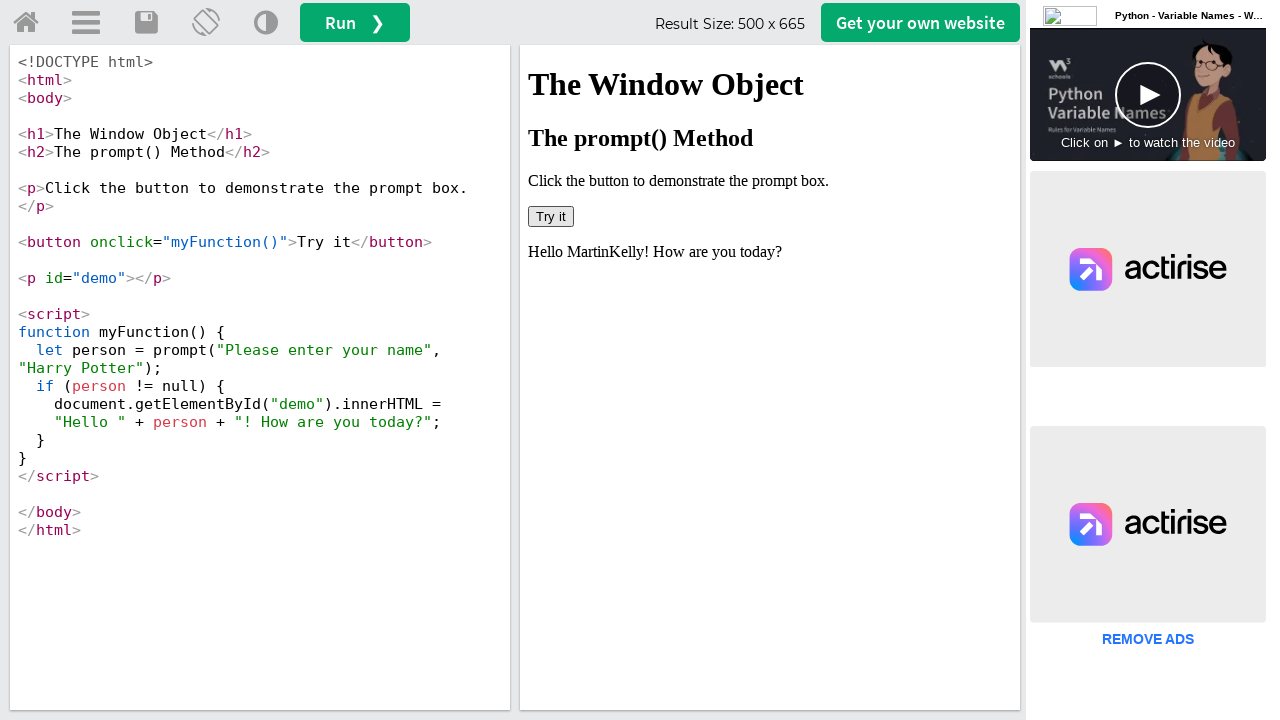

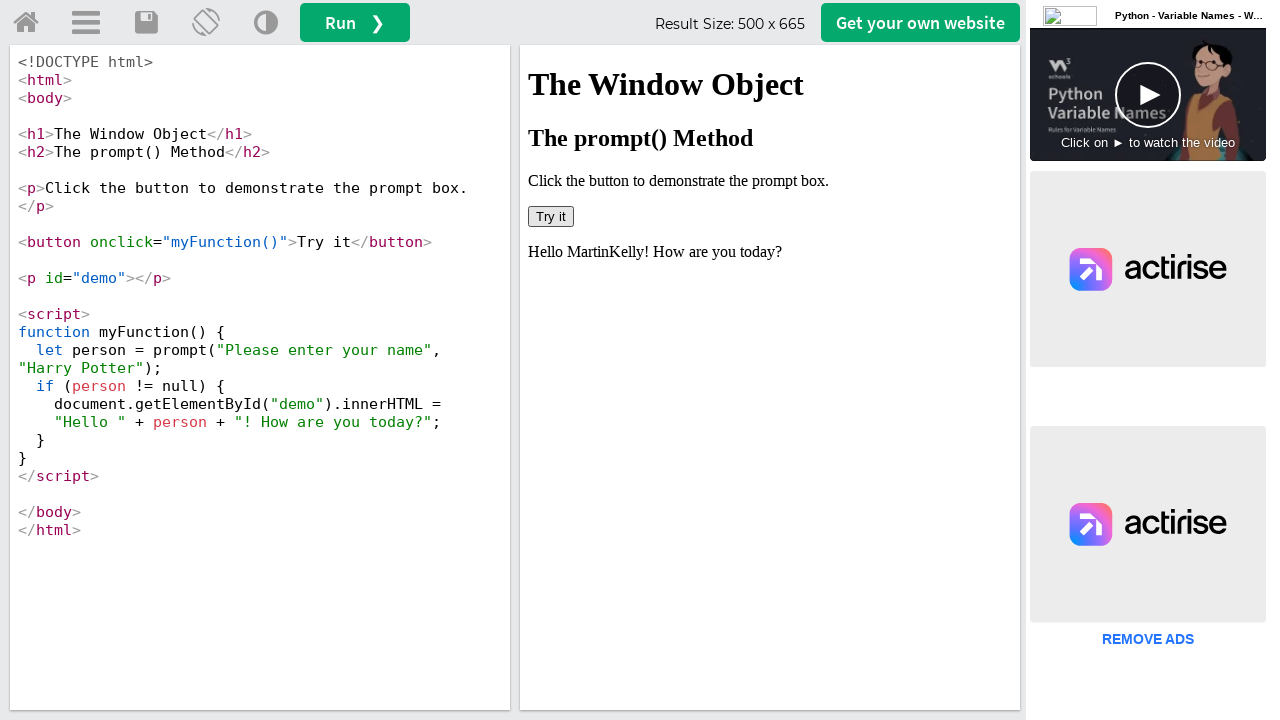